Tests file download functionality by clicking a download link within an iframe on W3Schools demo page

Starting URL: https://www.w3schools.com/tags/tryit.asp?filename=tryhtml5_a_download

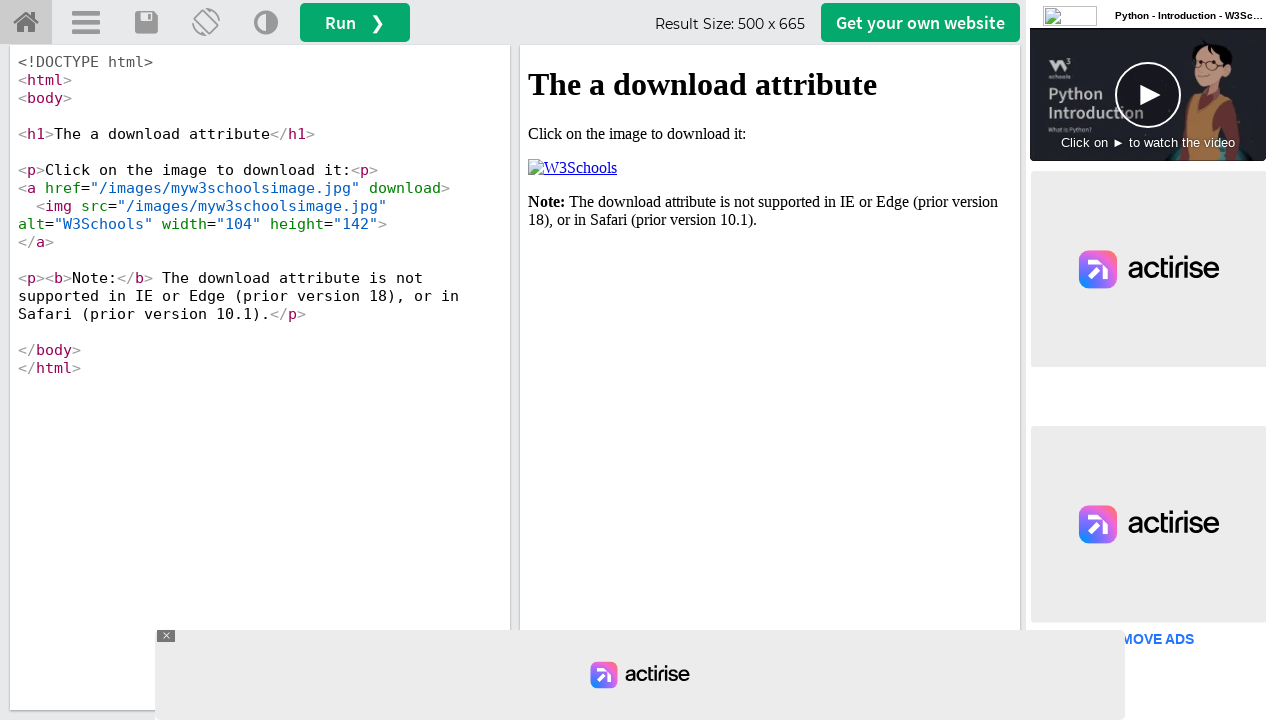

Located iframe with id 'iframeResult' containing the demo content
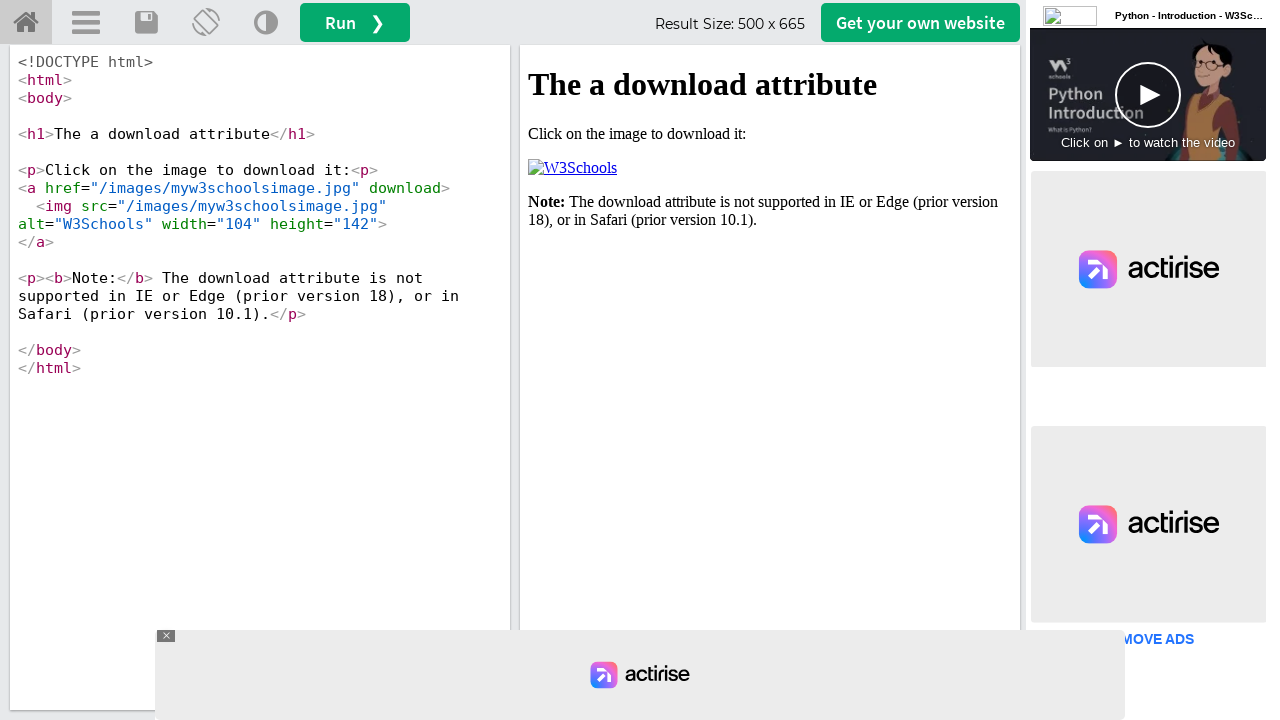

Clicked the download link in the iframe at (572, 168) on #iframeResult >> internal:control=enter-frame >> xpath=/html/body/p[2]/a
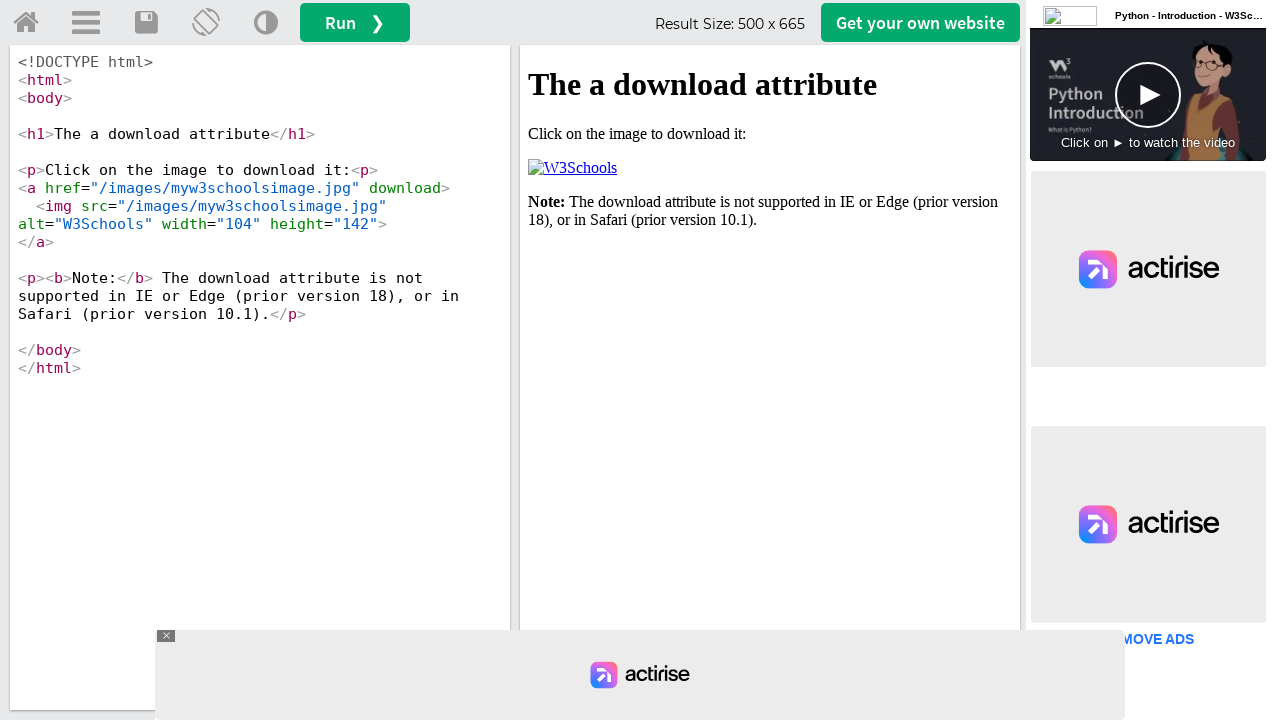

Waited 1 second for file download to initiate
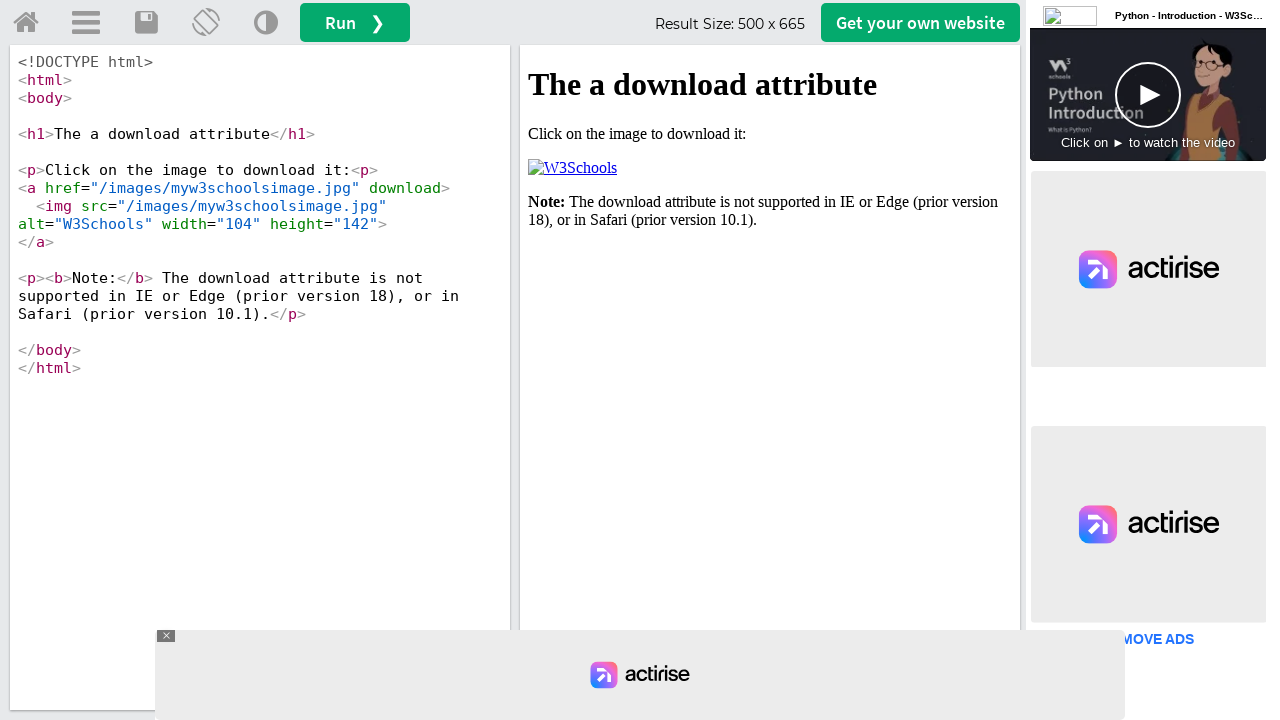

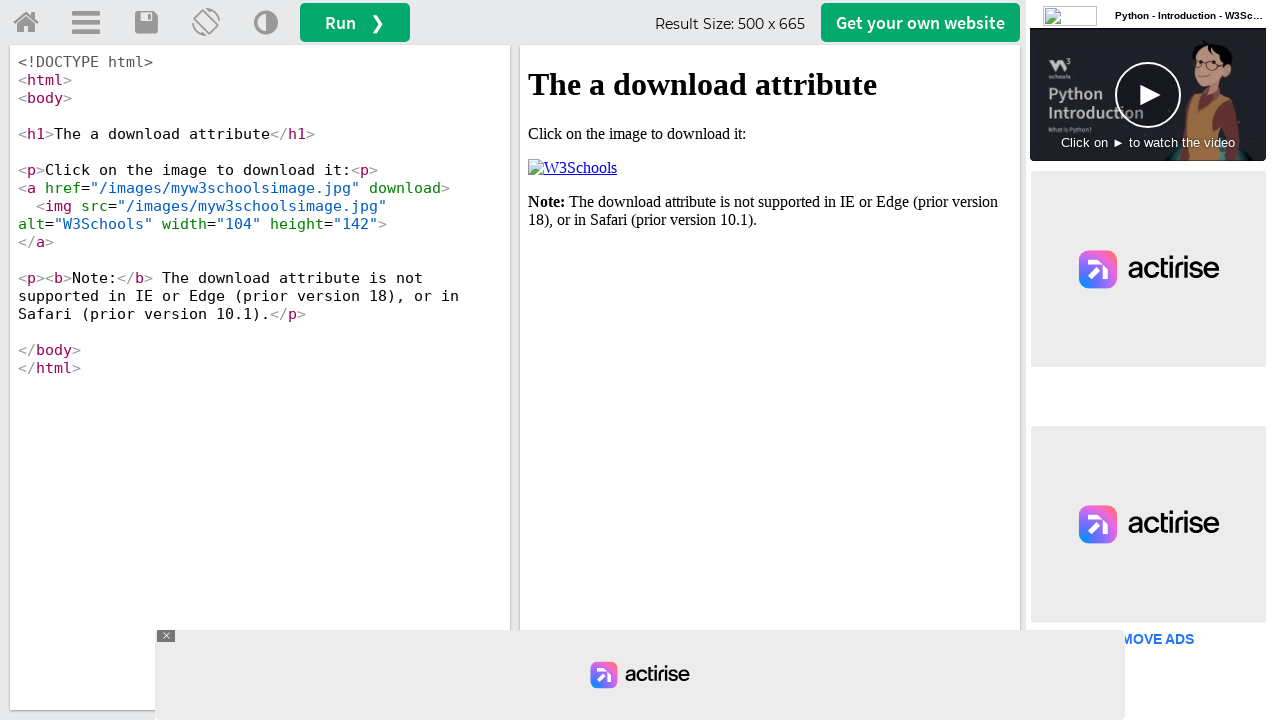